Tests validation when email is missing dot after @ sign

Starting URL: https://www.sharelane.com/cgi-bin/register.py

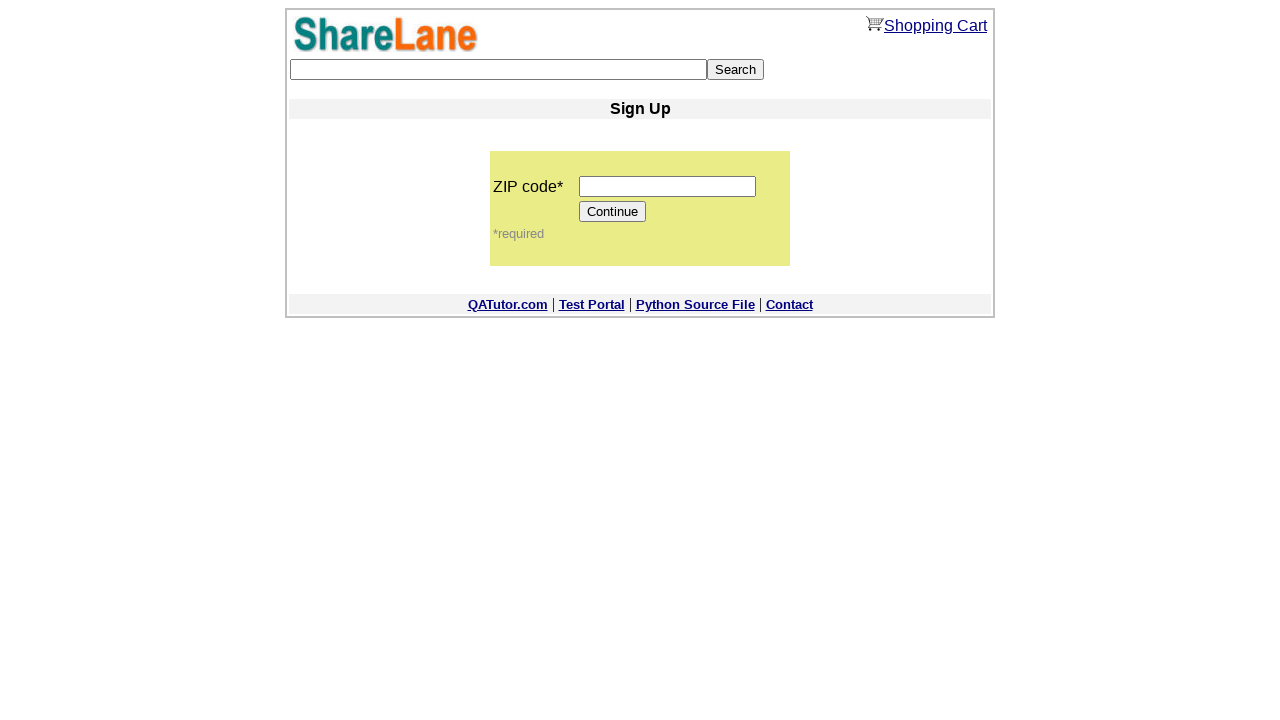

Filled zip code field with '12345' on input[name='zip_code']
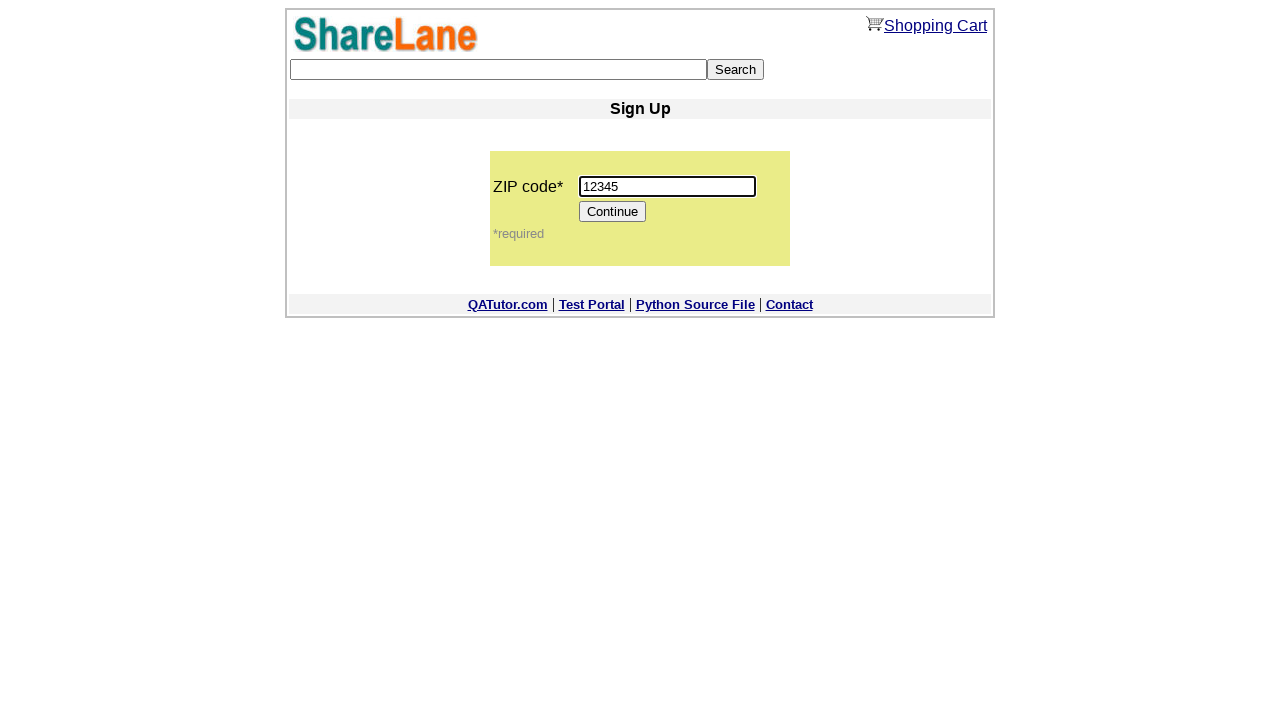

Clicked Continue button to proceed to registration form at (613, 212) on input[value='Continue']
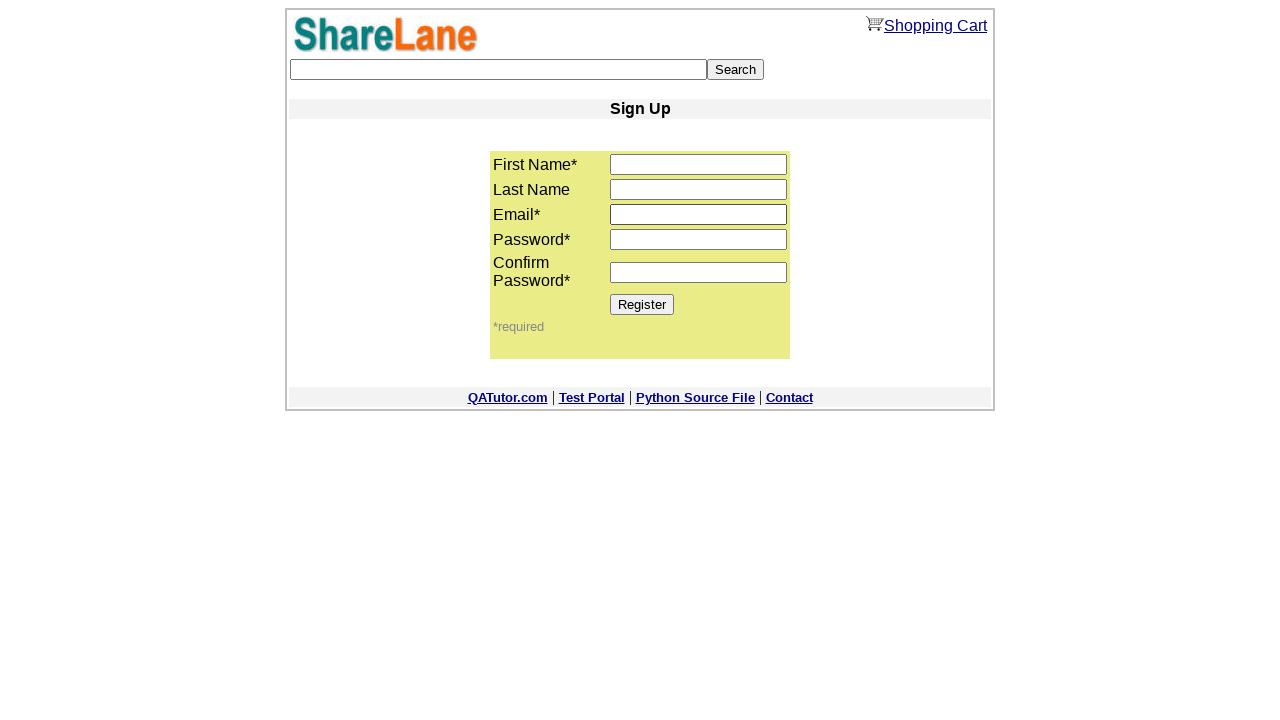

Filled first name field with 'Jane' on input[name='first_name']
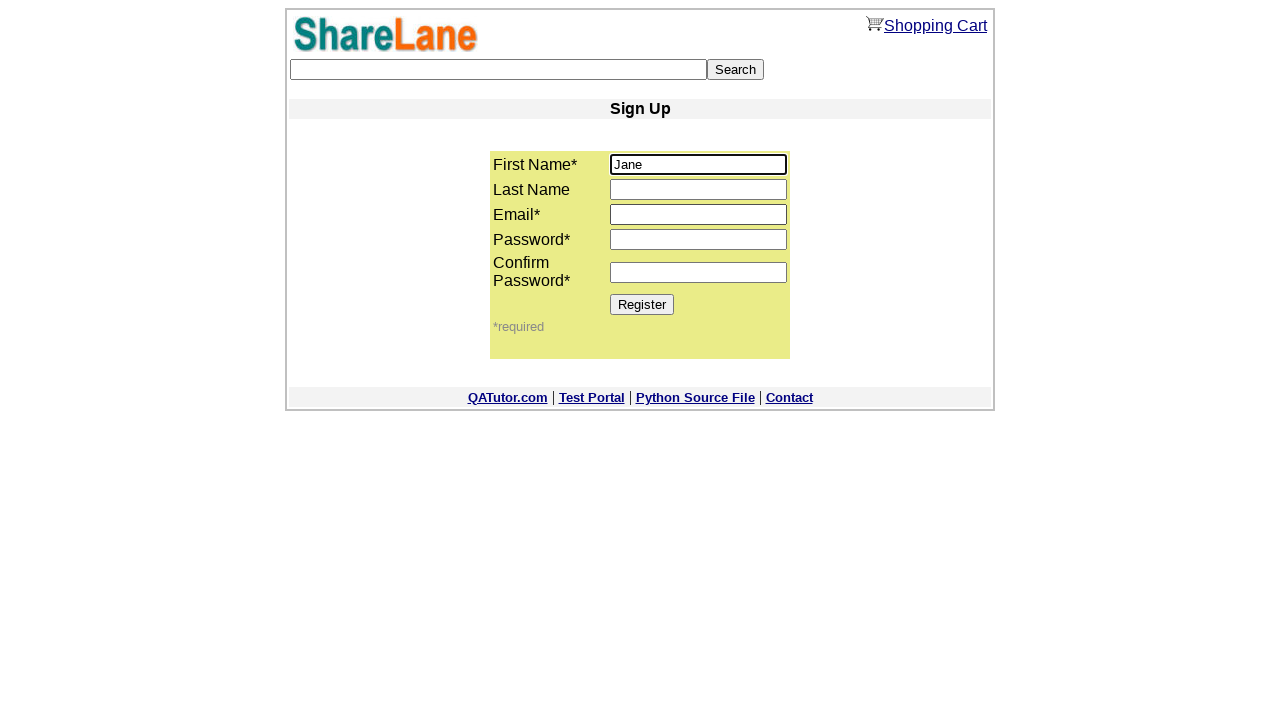

Filled email field with invalid email 'test@test' (missing dot after @) on input[name='email']
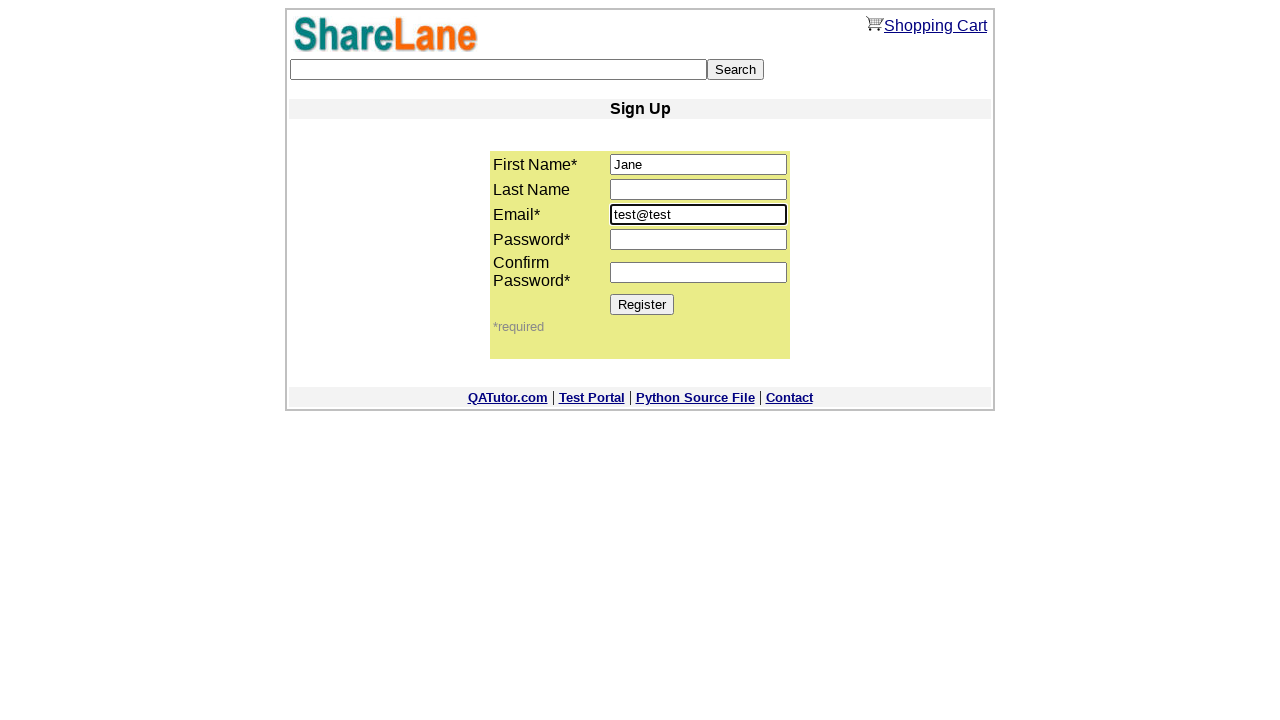

Filled password field with '12345' on input[name='password1']
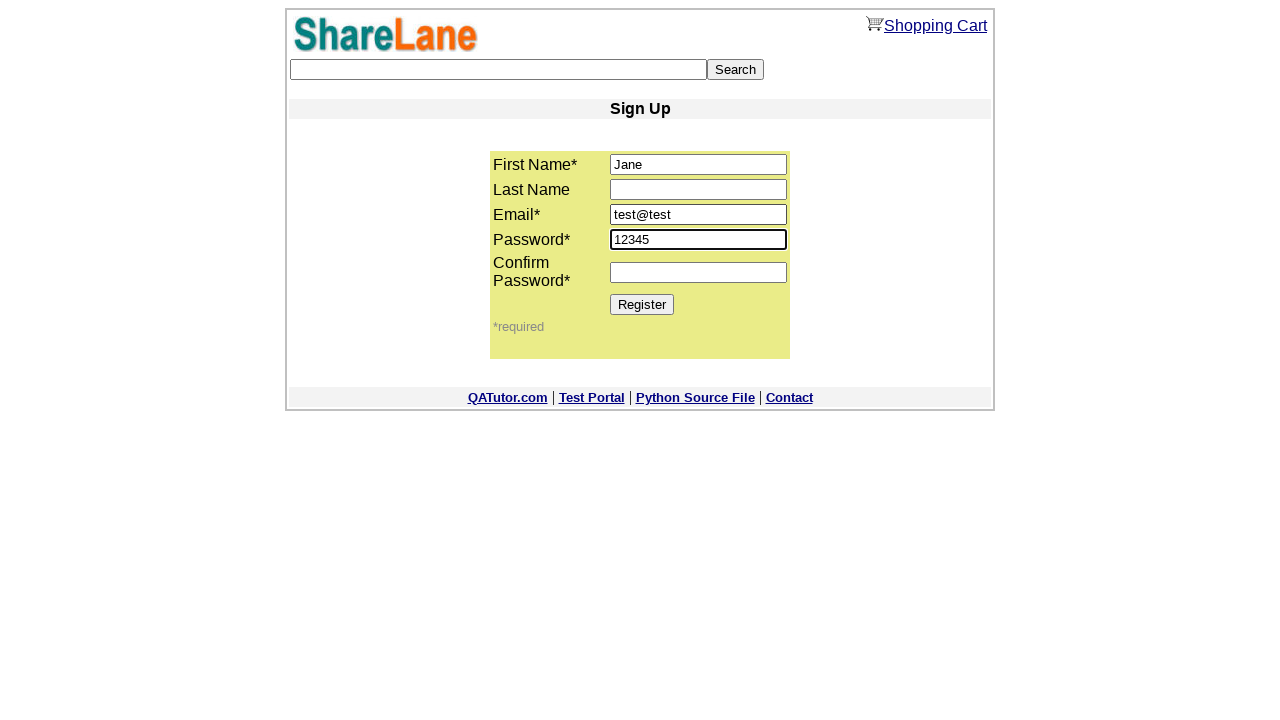

Filled password confirmation field with '12345' on input[name='password2']
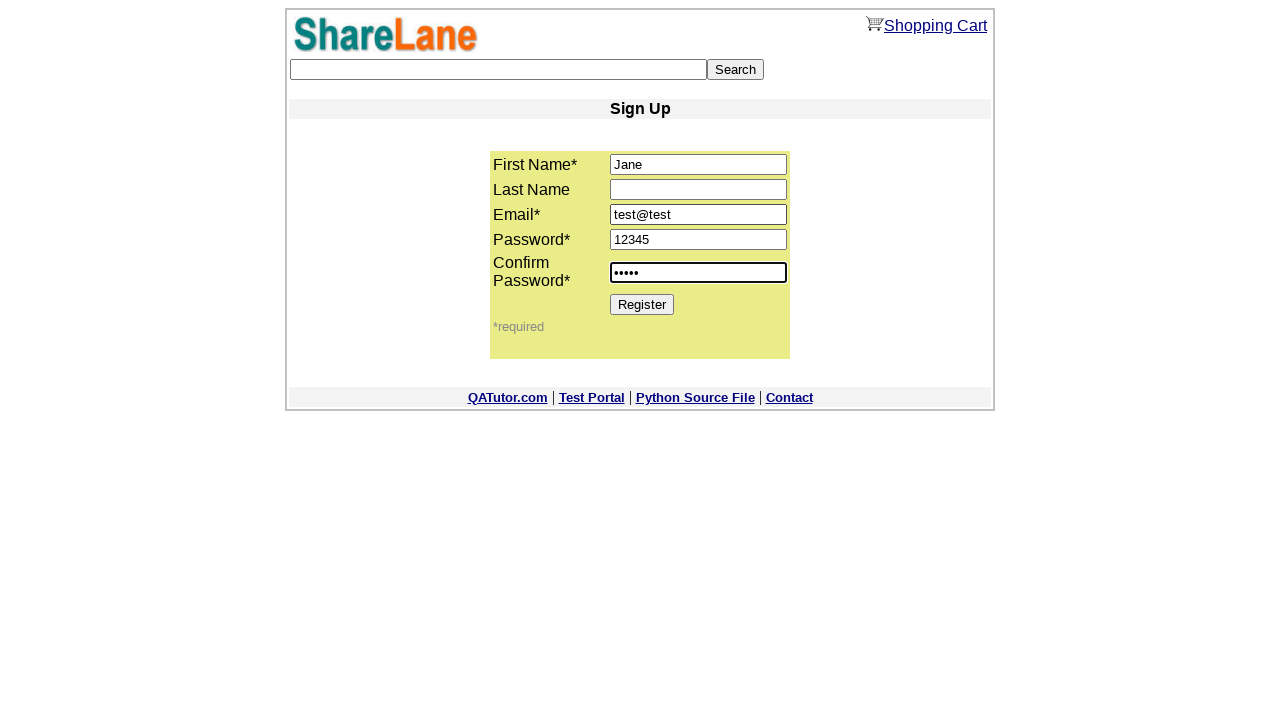

Clicked Register button to submit form with invalid email at (642, 304) on input[value='Register']
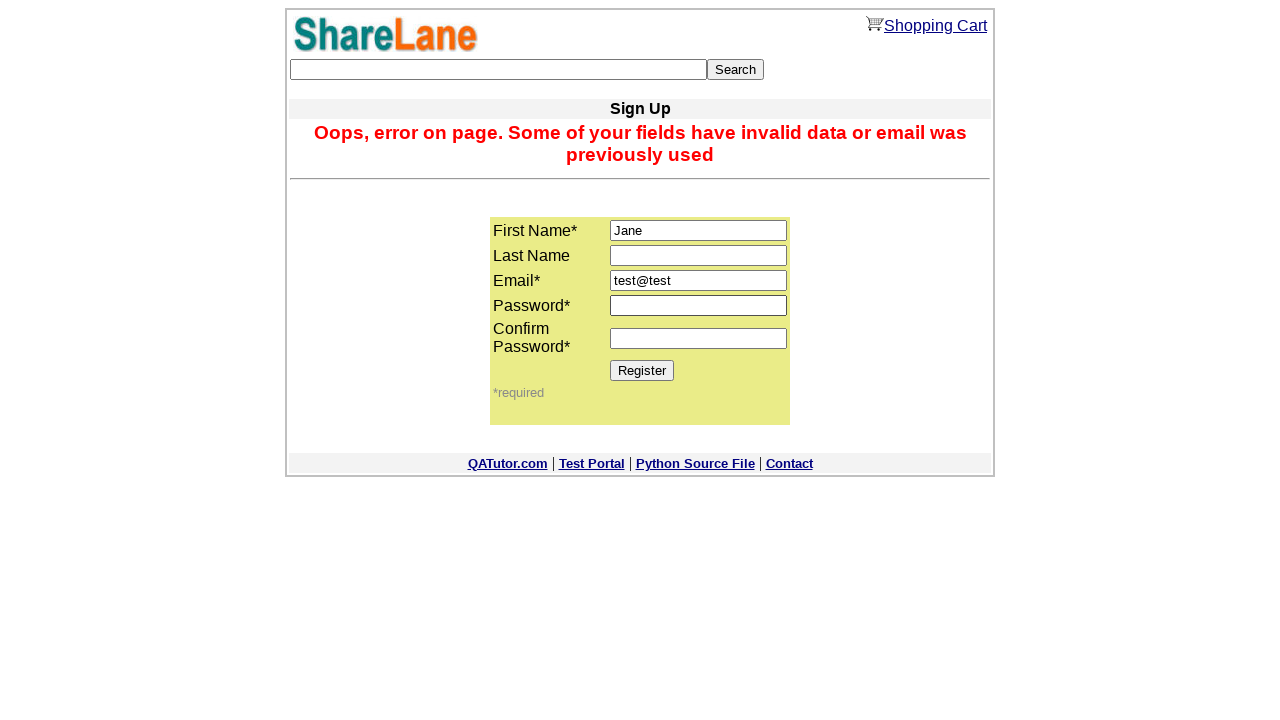

Error message displayed for invalid email format
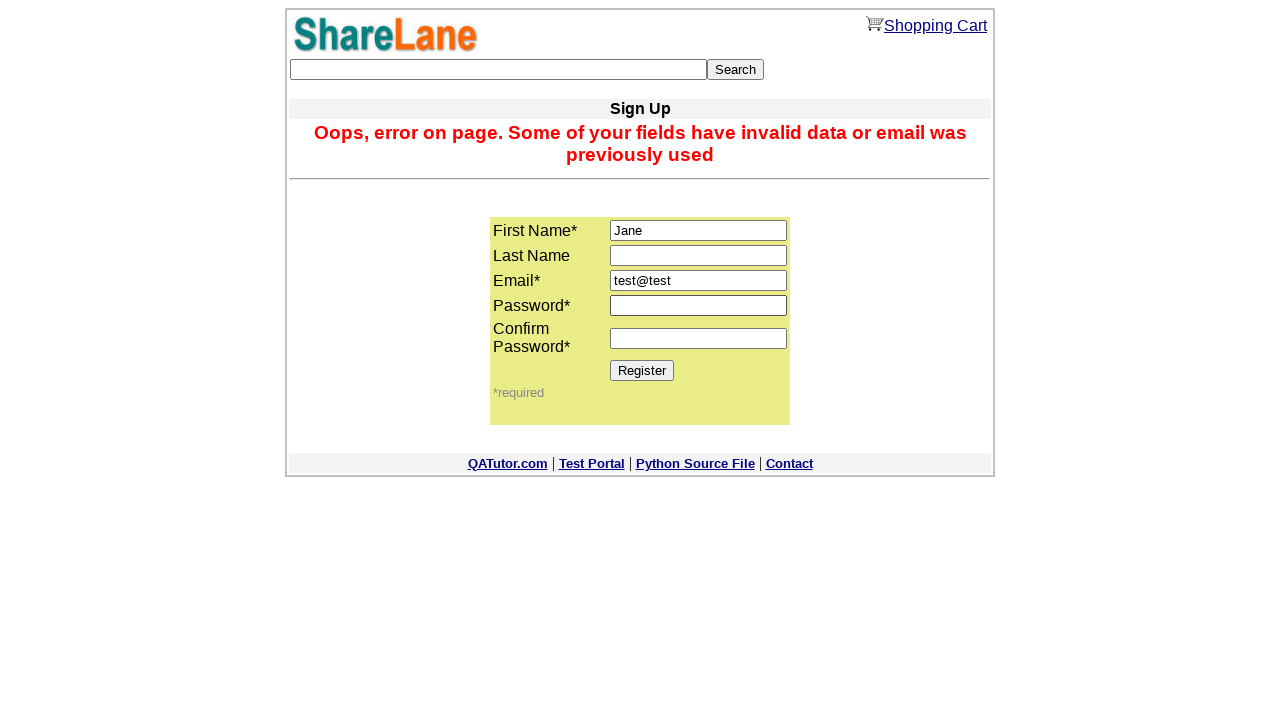

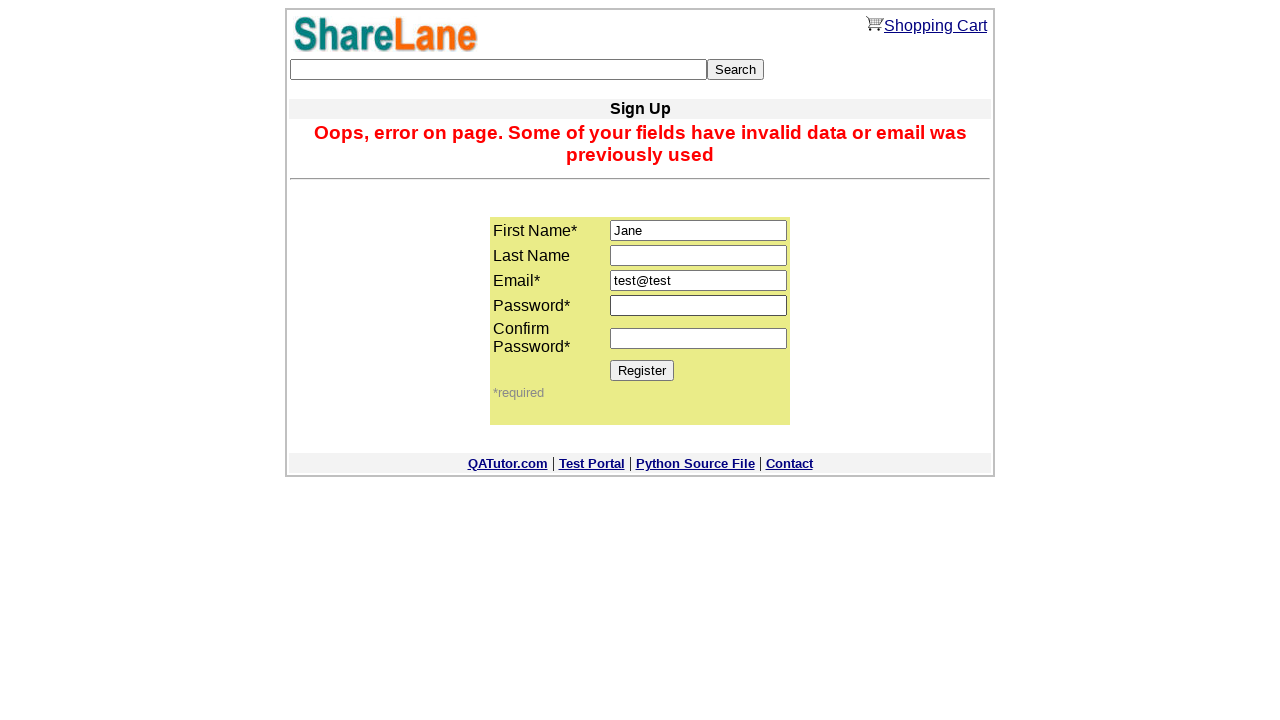